Tests that the todo count is correctly updated after adding multiple todo items

Starting URL: https://devmountain.github.io/qa_todos/

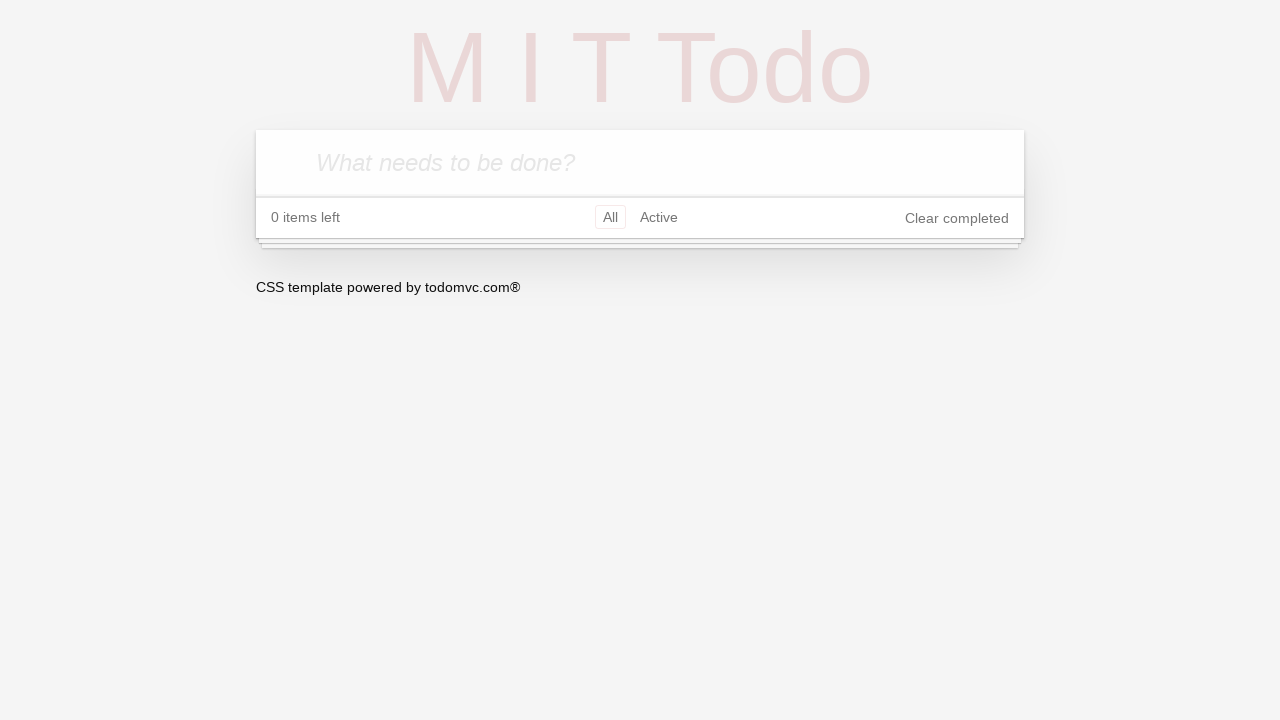

Waited for todo input field to be available
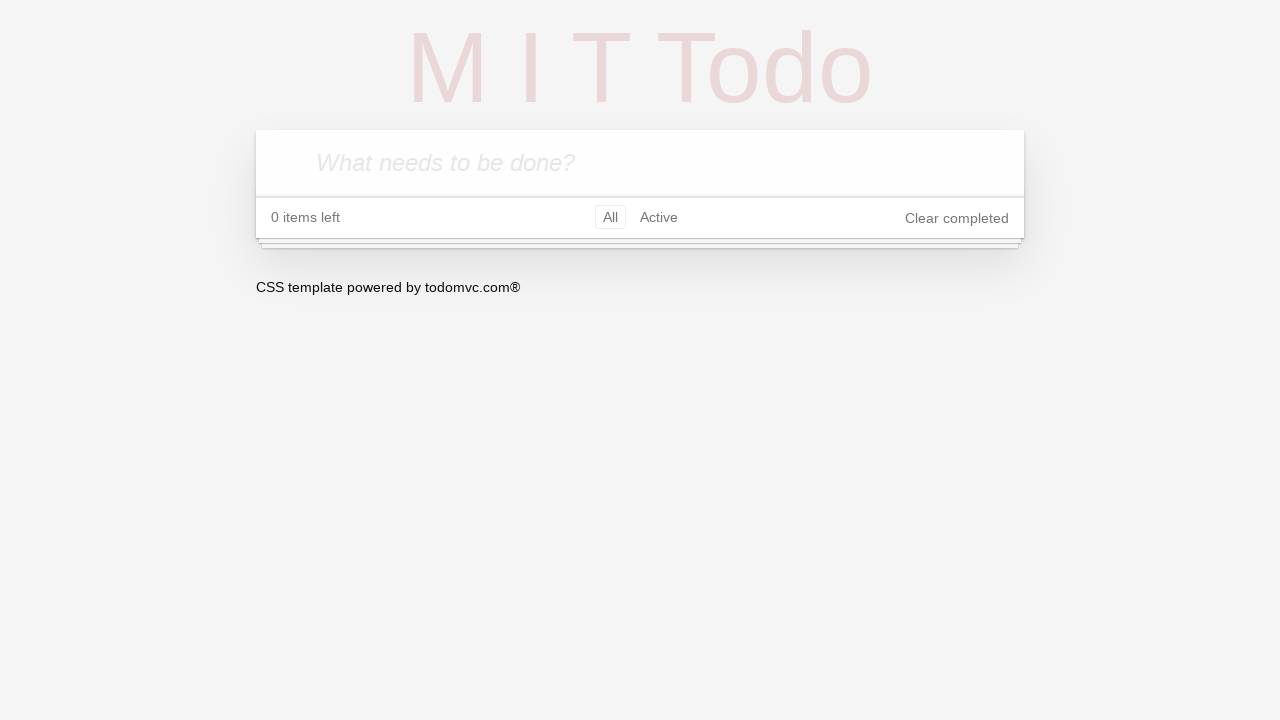

Filled input field with 'Test To-Do 1' on input.new-todo
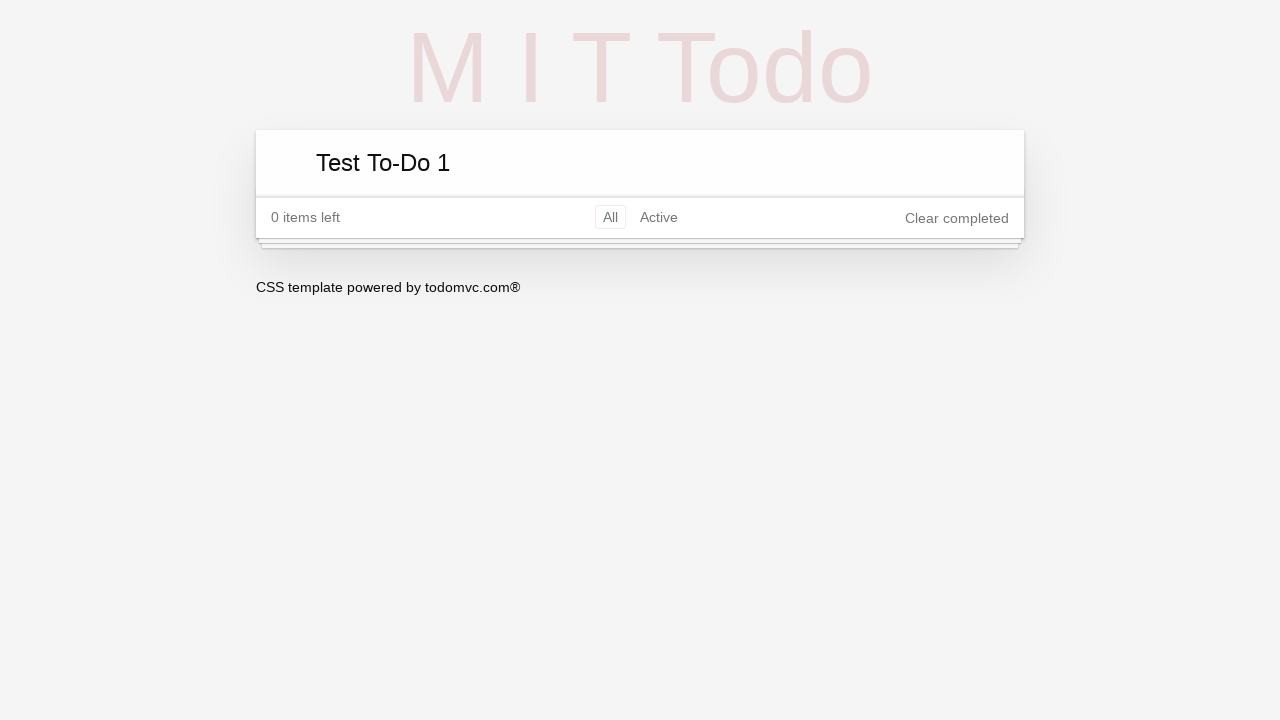

Pressed Enter to add first todo item on input.new-todo
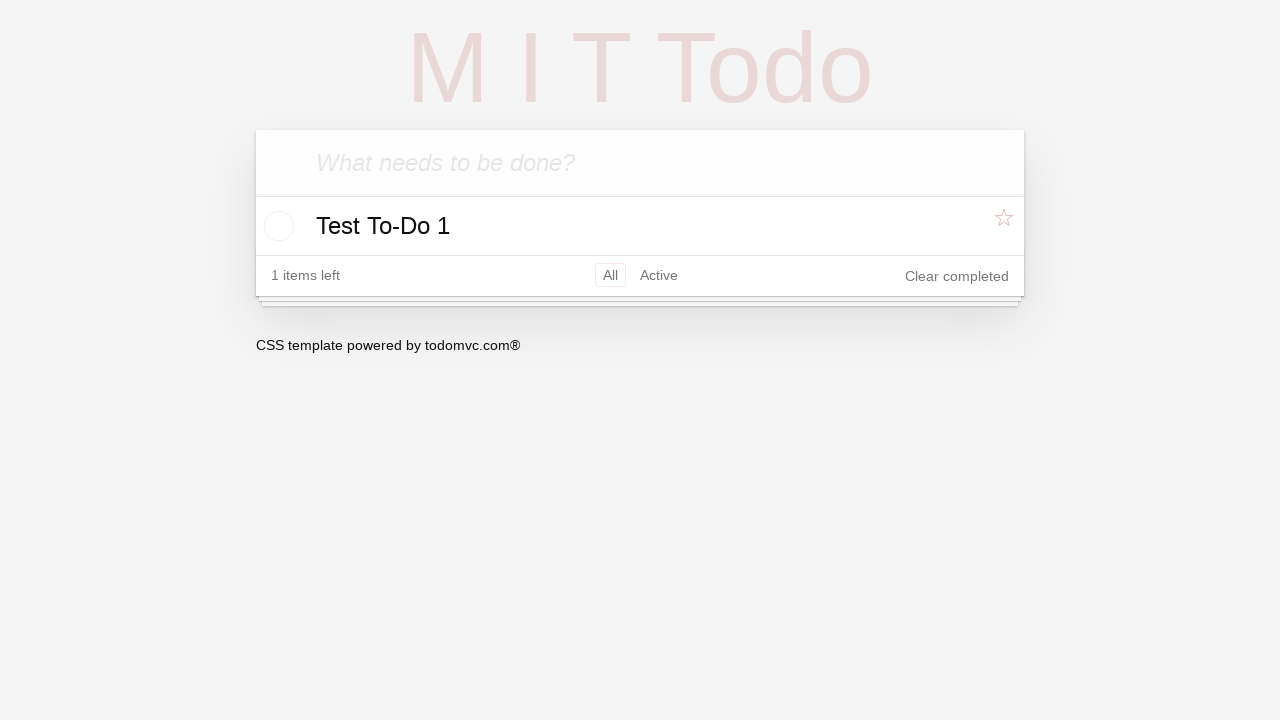

Filled input field with 'Test To-Do 2' on input.new-todo
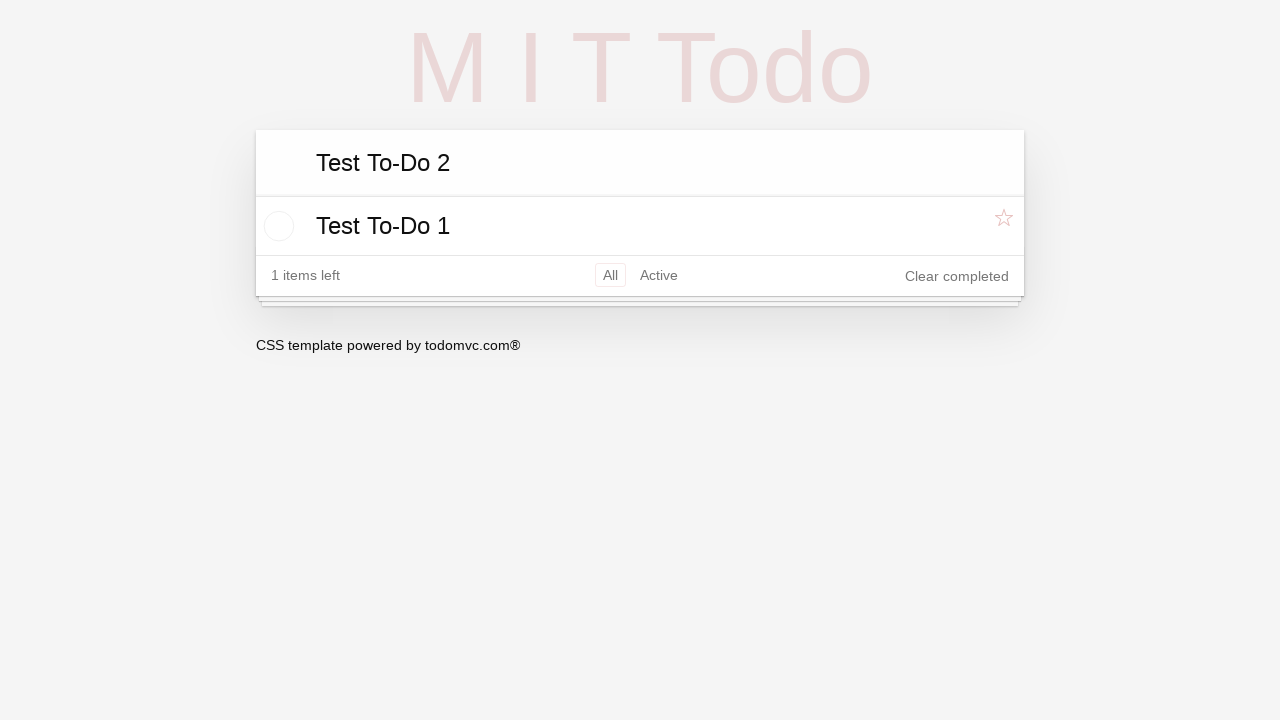

Pressed Enter to add second todo item on input.new-todo
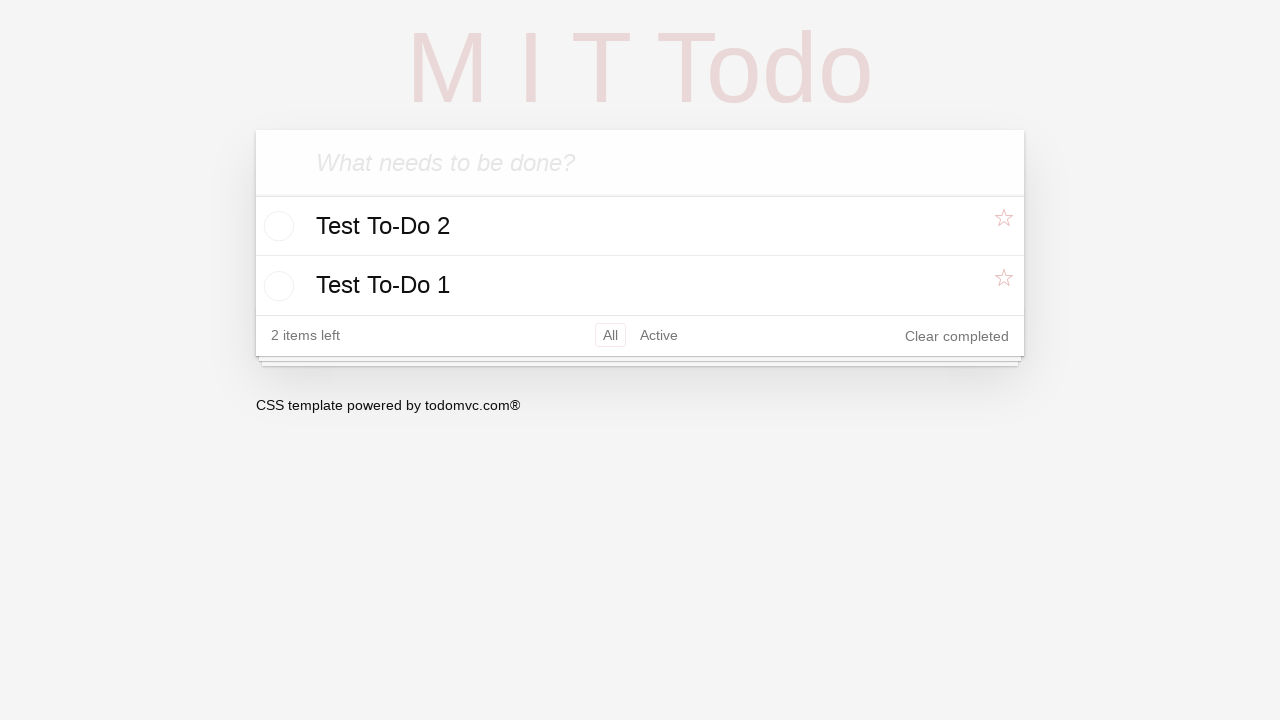

Filled input field with 'Test To-Do 3' on input.new-todo
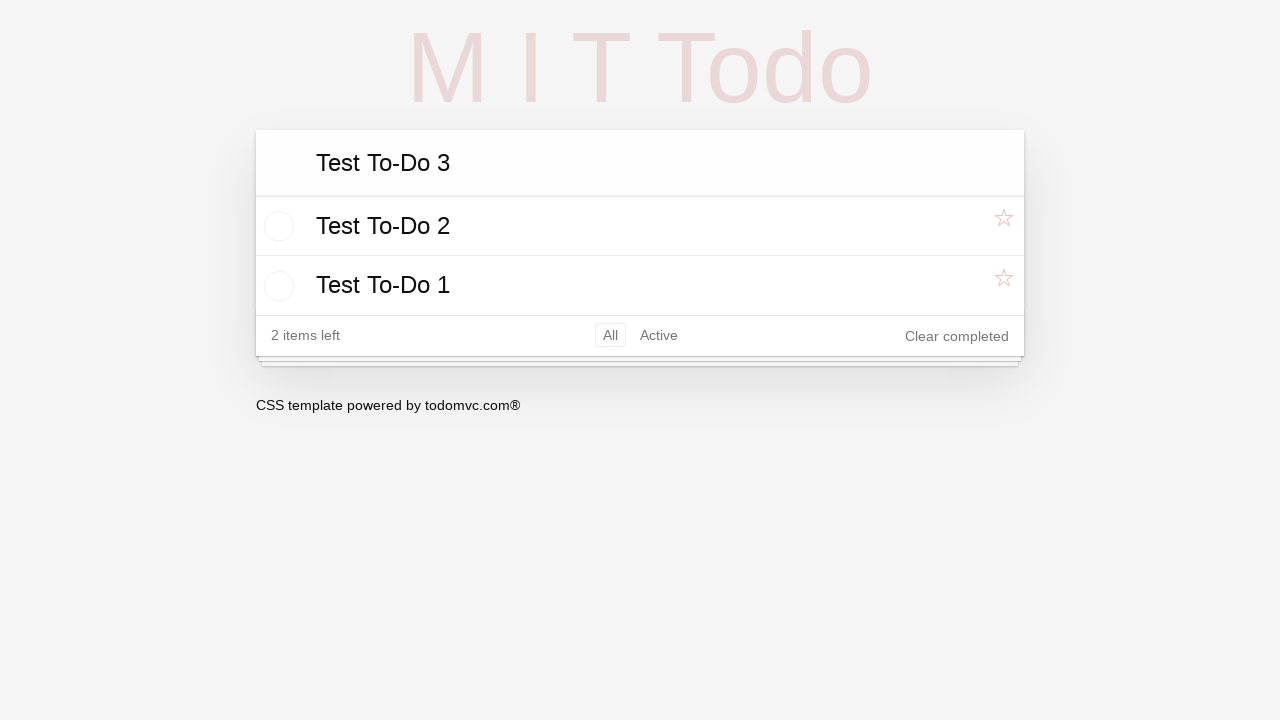

Pressed Enter to add third todo item on input.new-todo
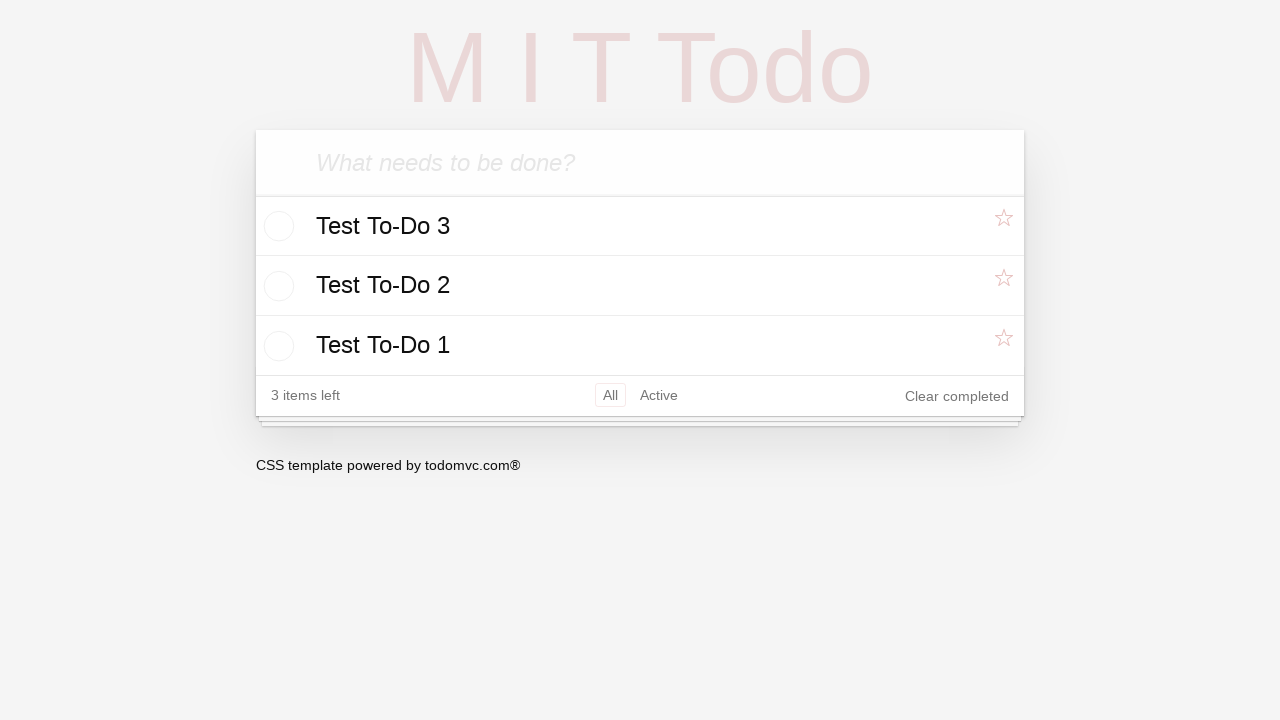

Filled input field with 'Test To-Do 4' on input.new-todo
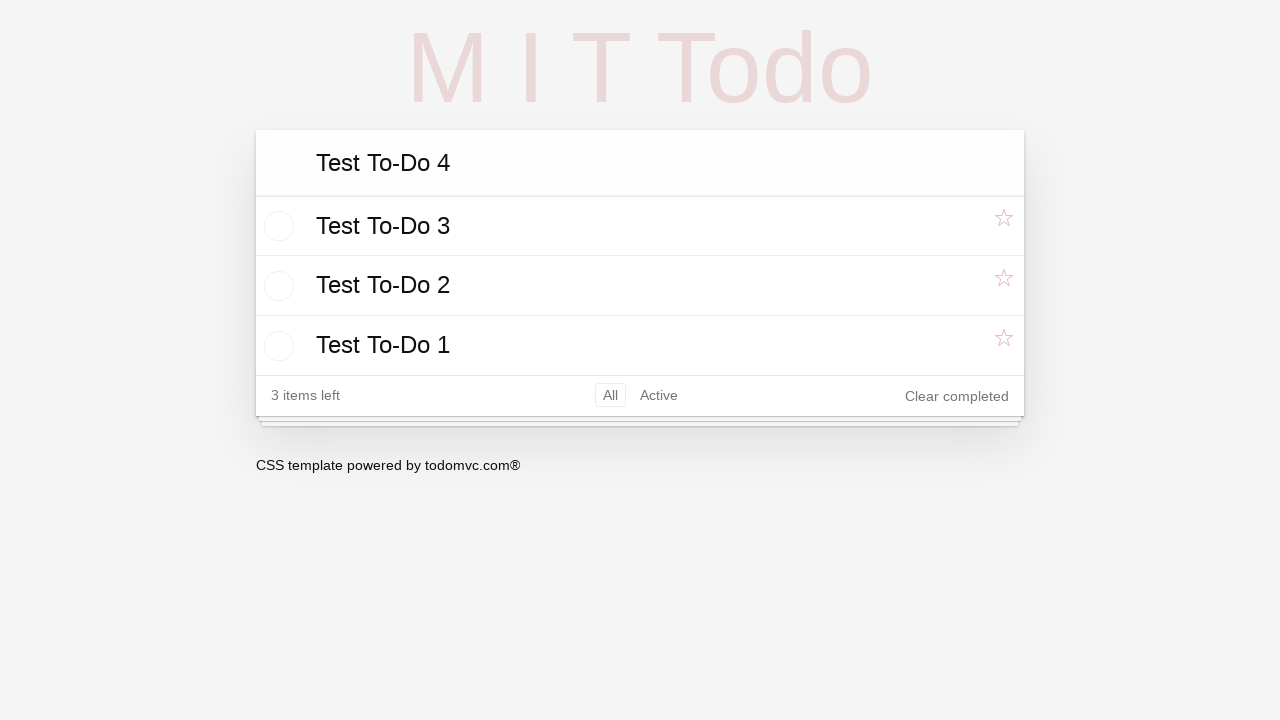

Pressed Enter to add fourth todo item on input.new-todo
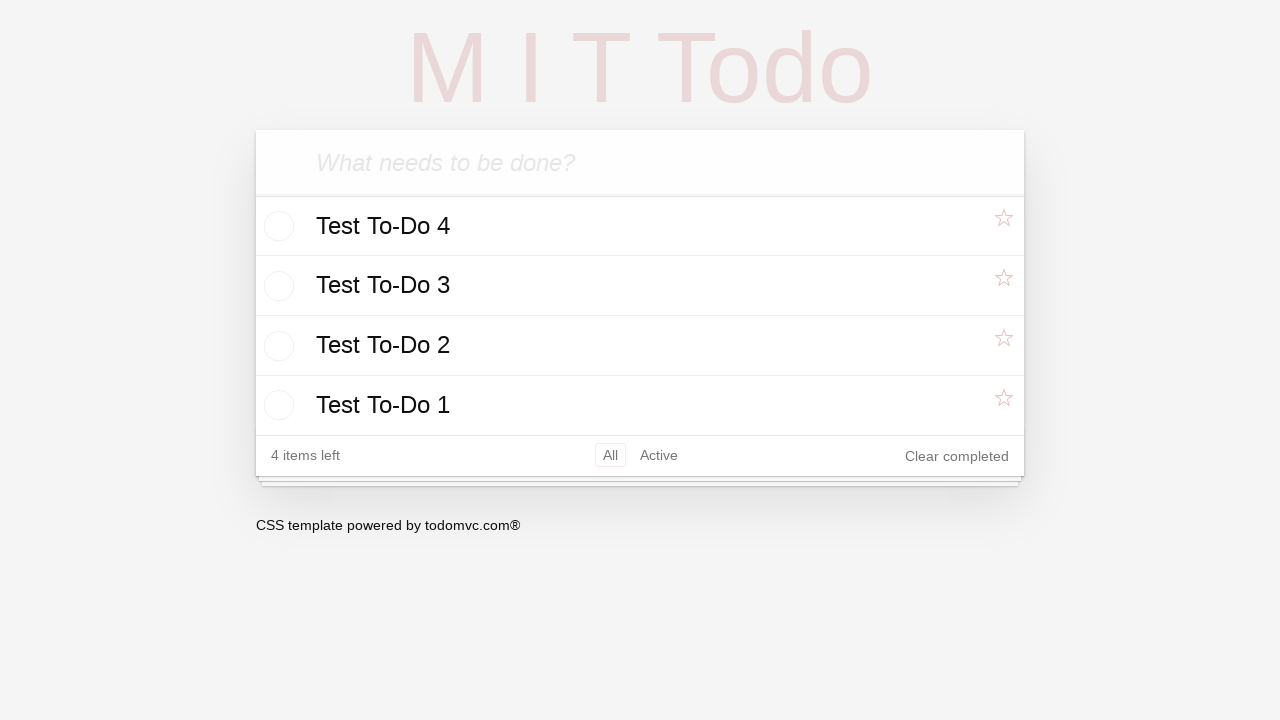

Filled input field with 'Test To-Do 5' on input.new-todo
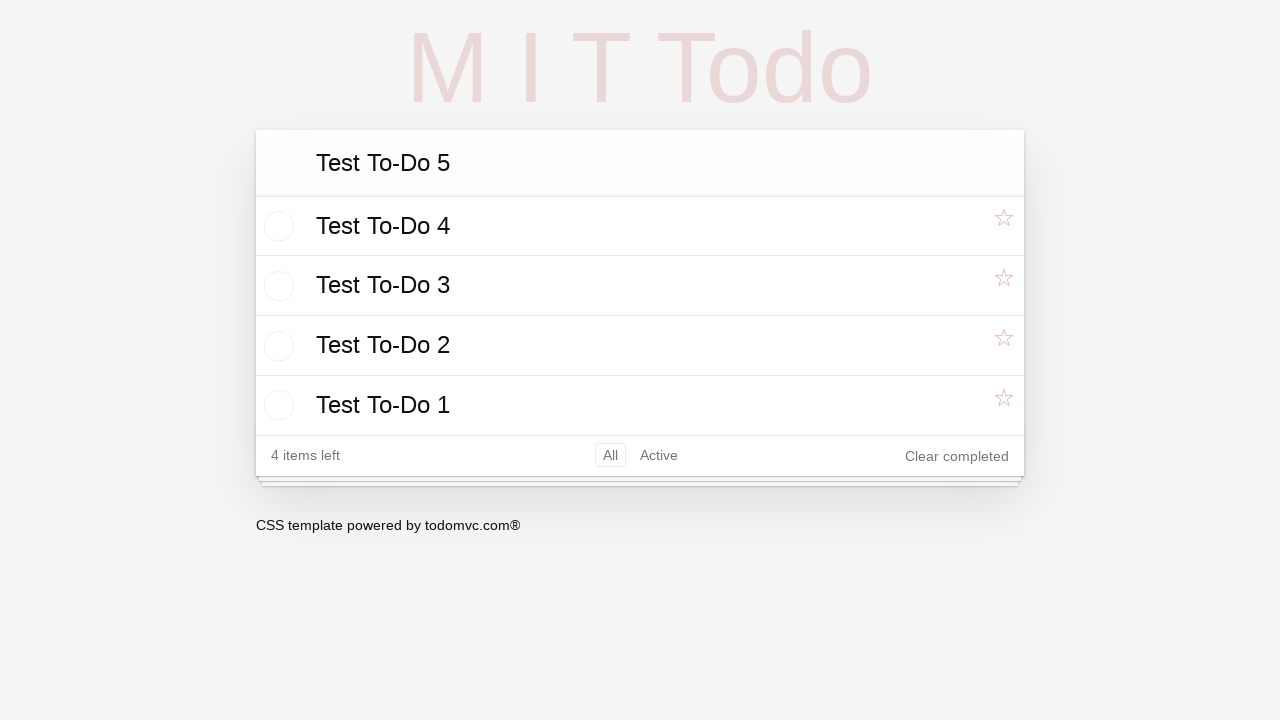

Pressed Enter to add fifth todo item on input.new-todo
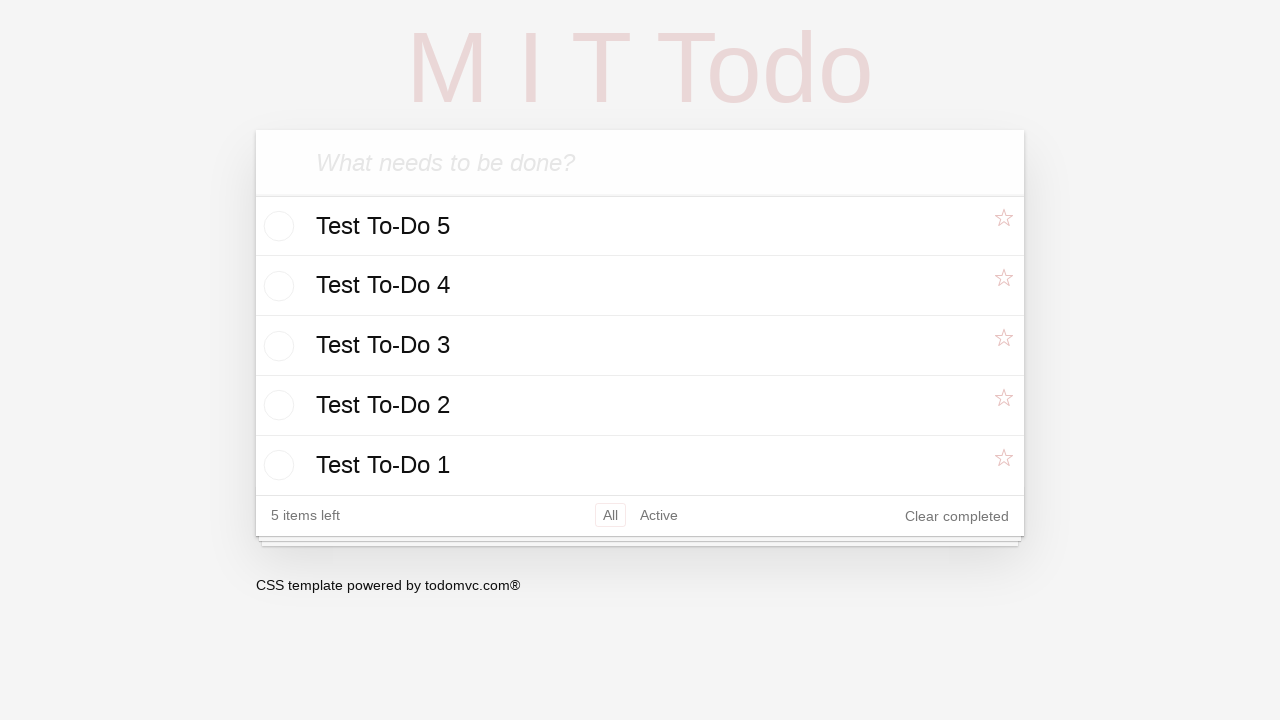

Waited for todo count to be updated after adding all items
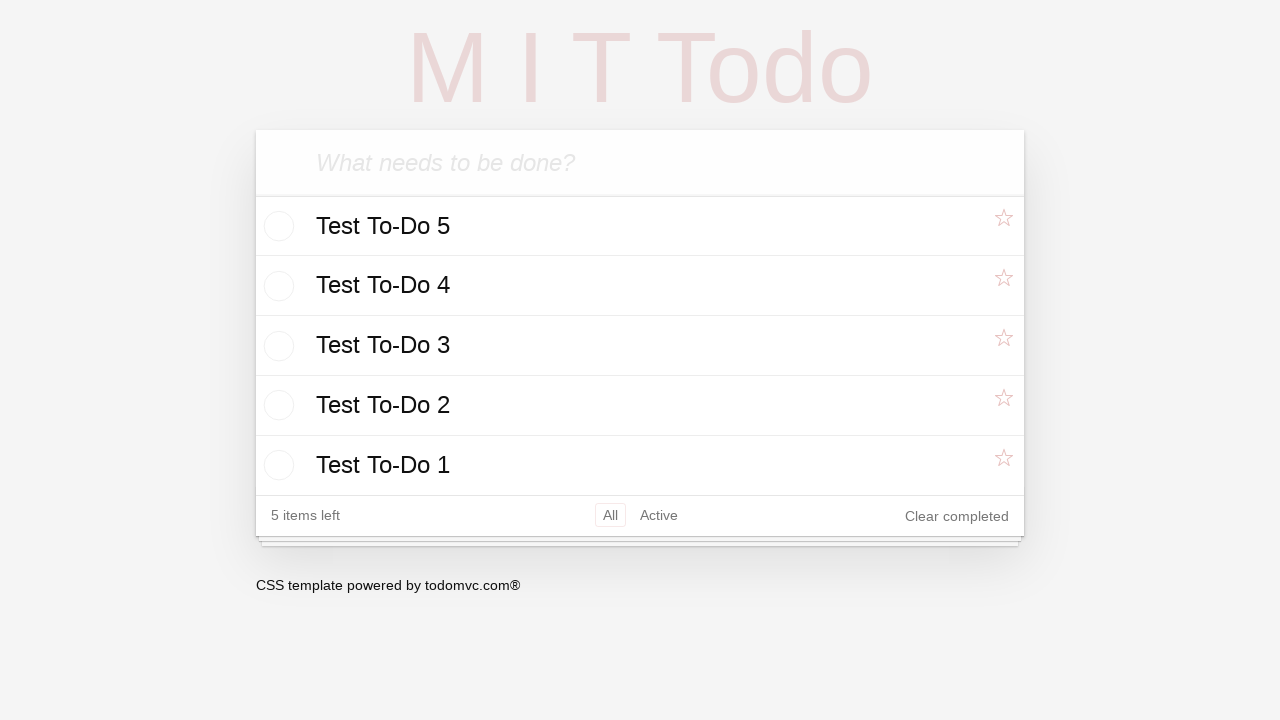

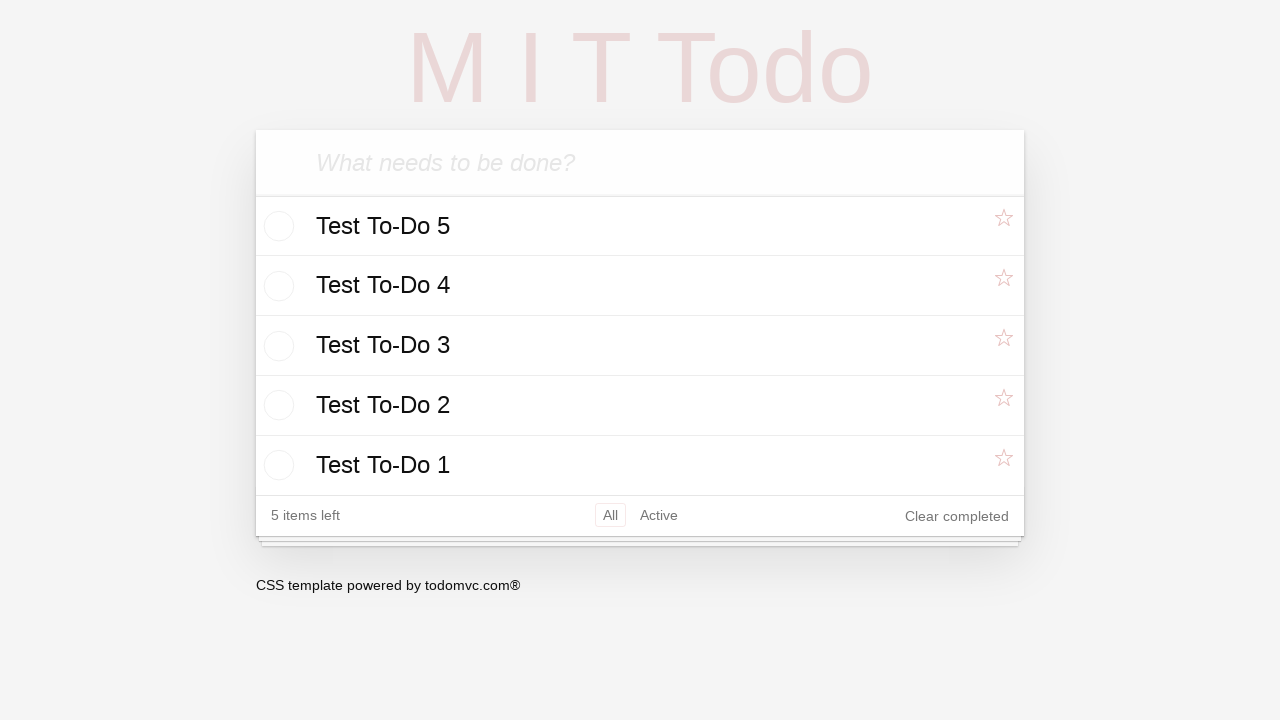